Simple browser test that navigates to a webpage and maximizes the browser window to verify basic browser automation functionality.

Starting URL: http://the-internet.herokuapp.com/login

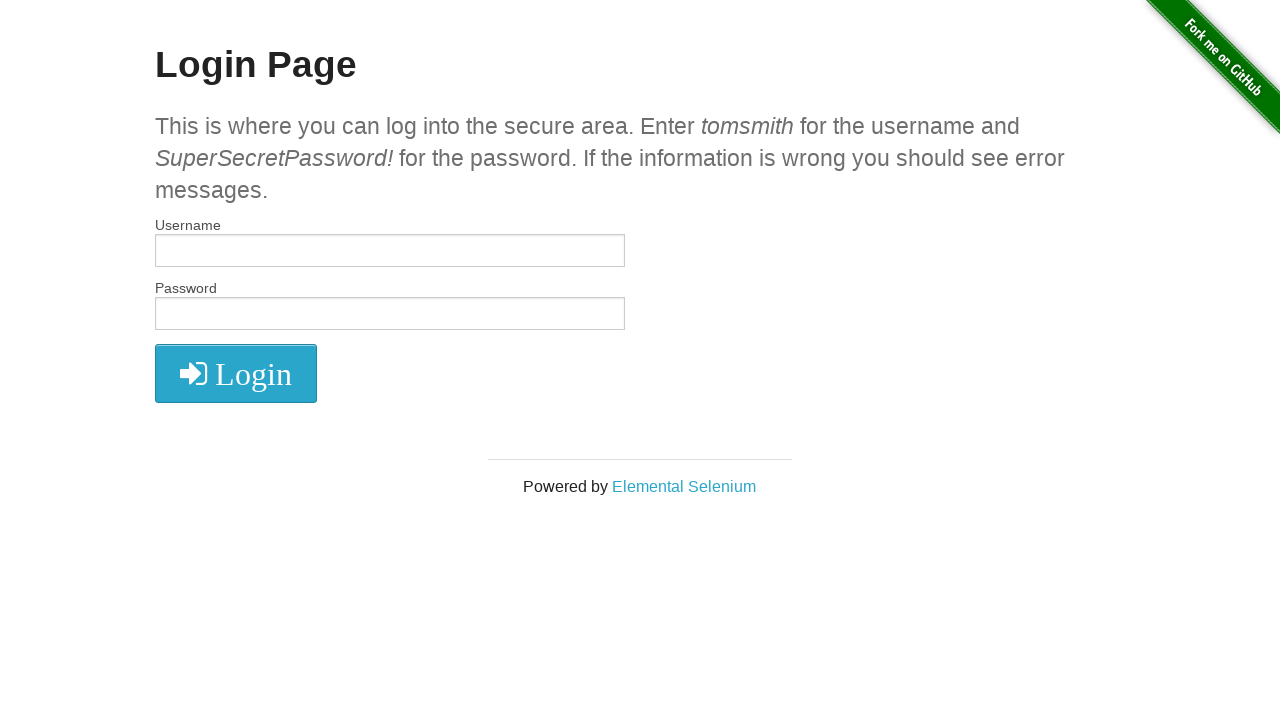

Set browser viewport to 1920x1080
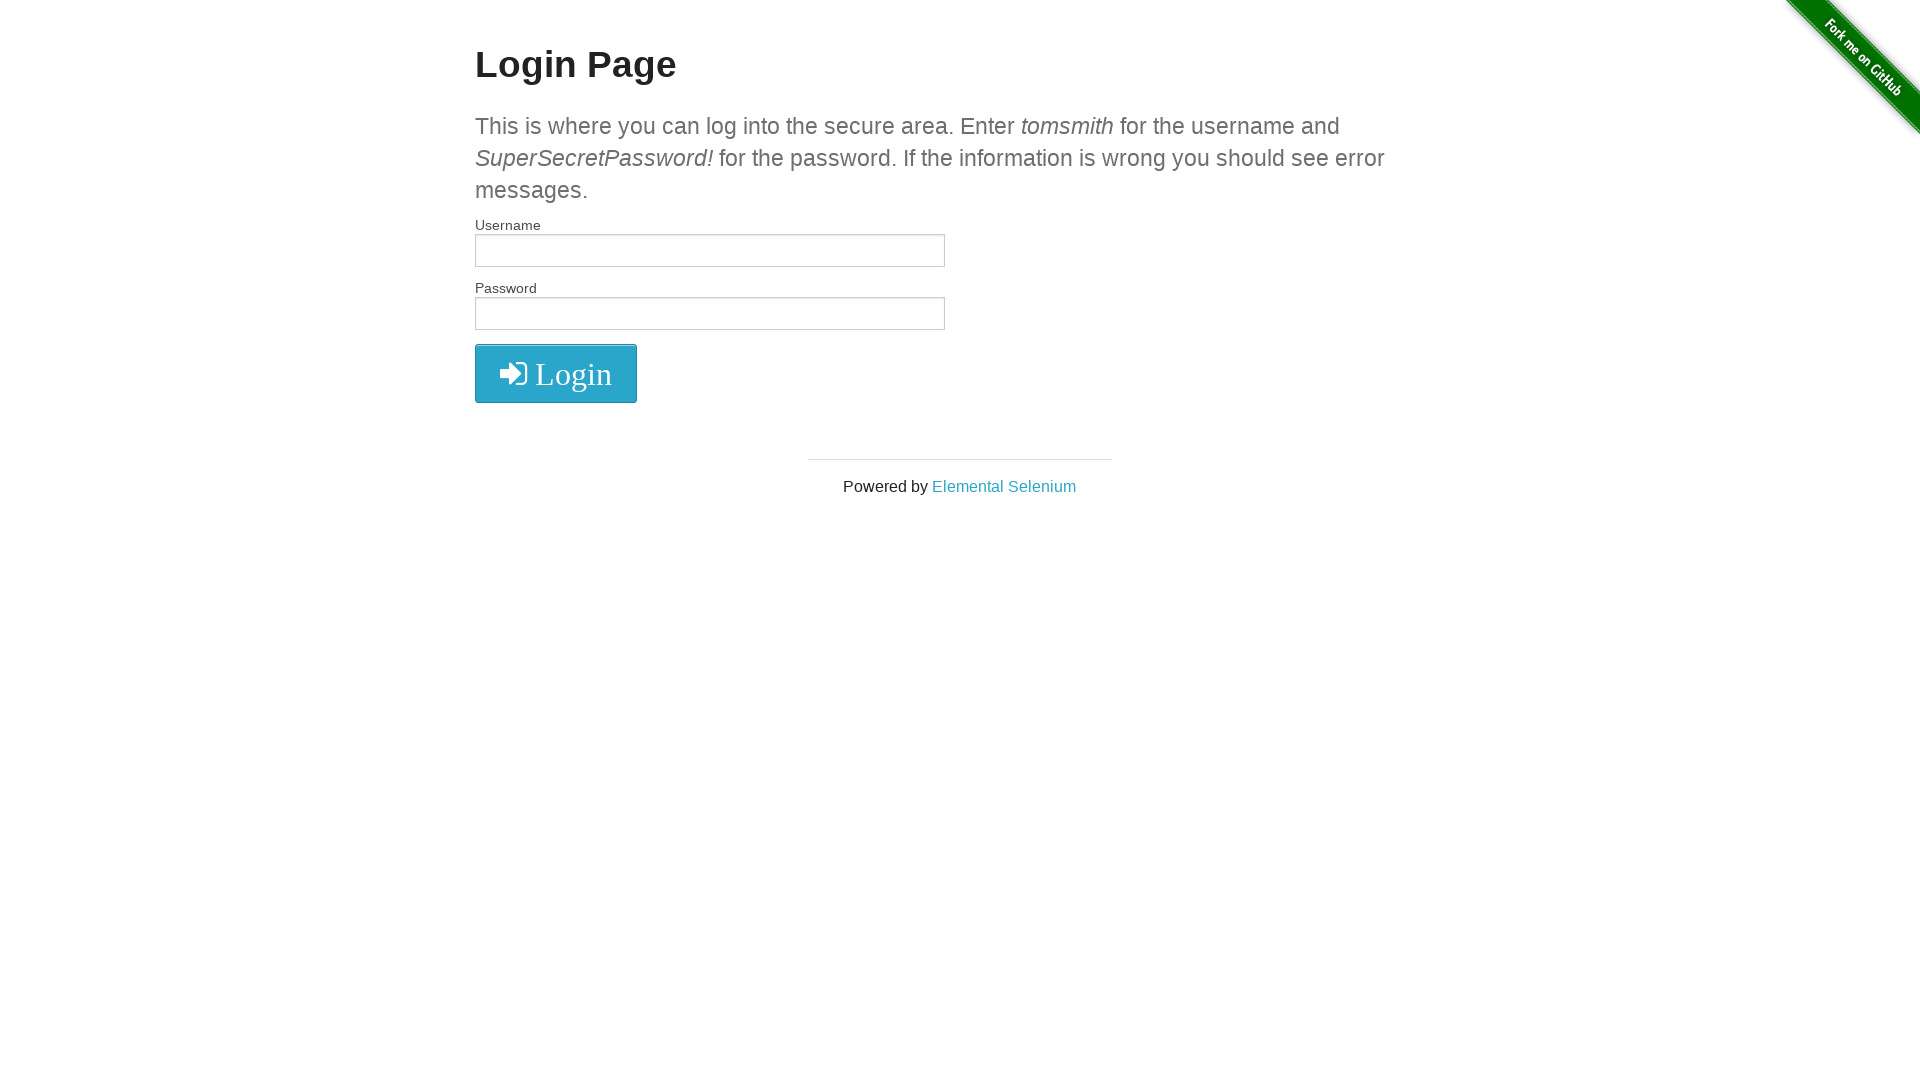

Page DOM content loaded
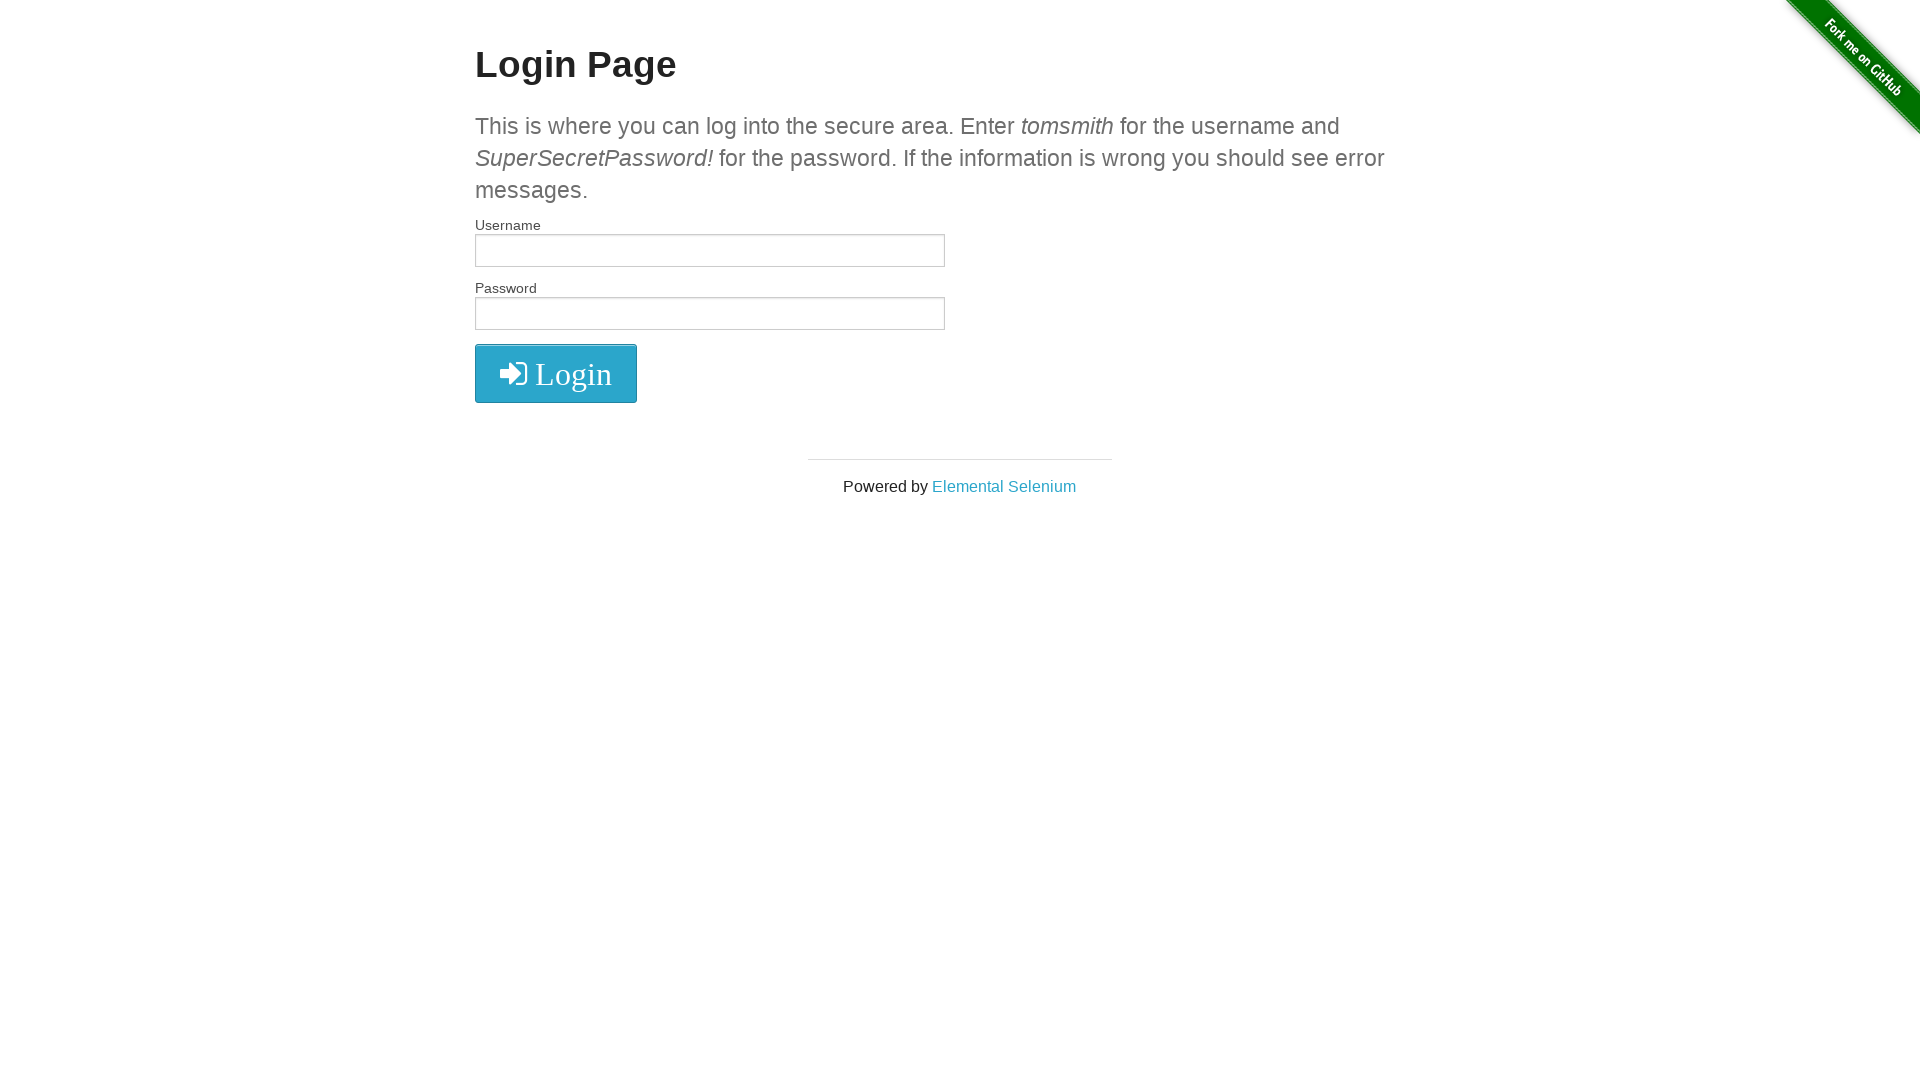

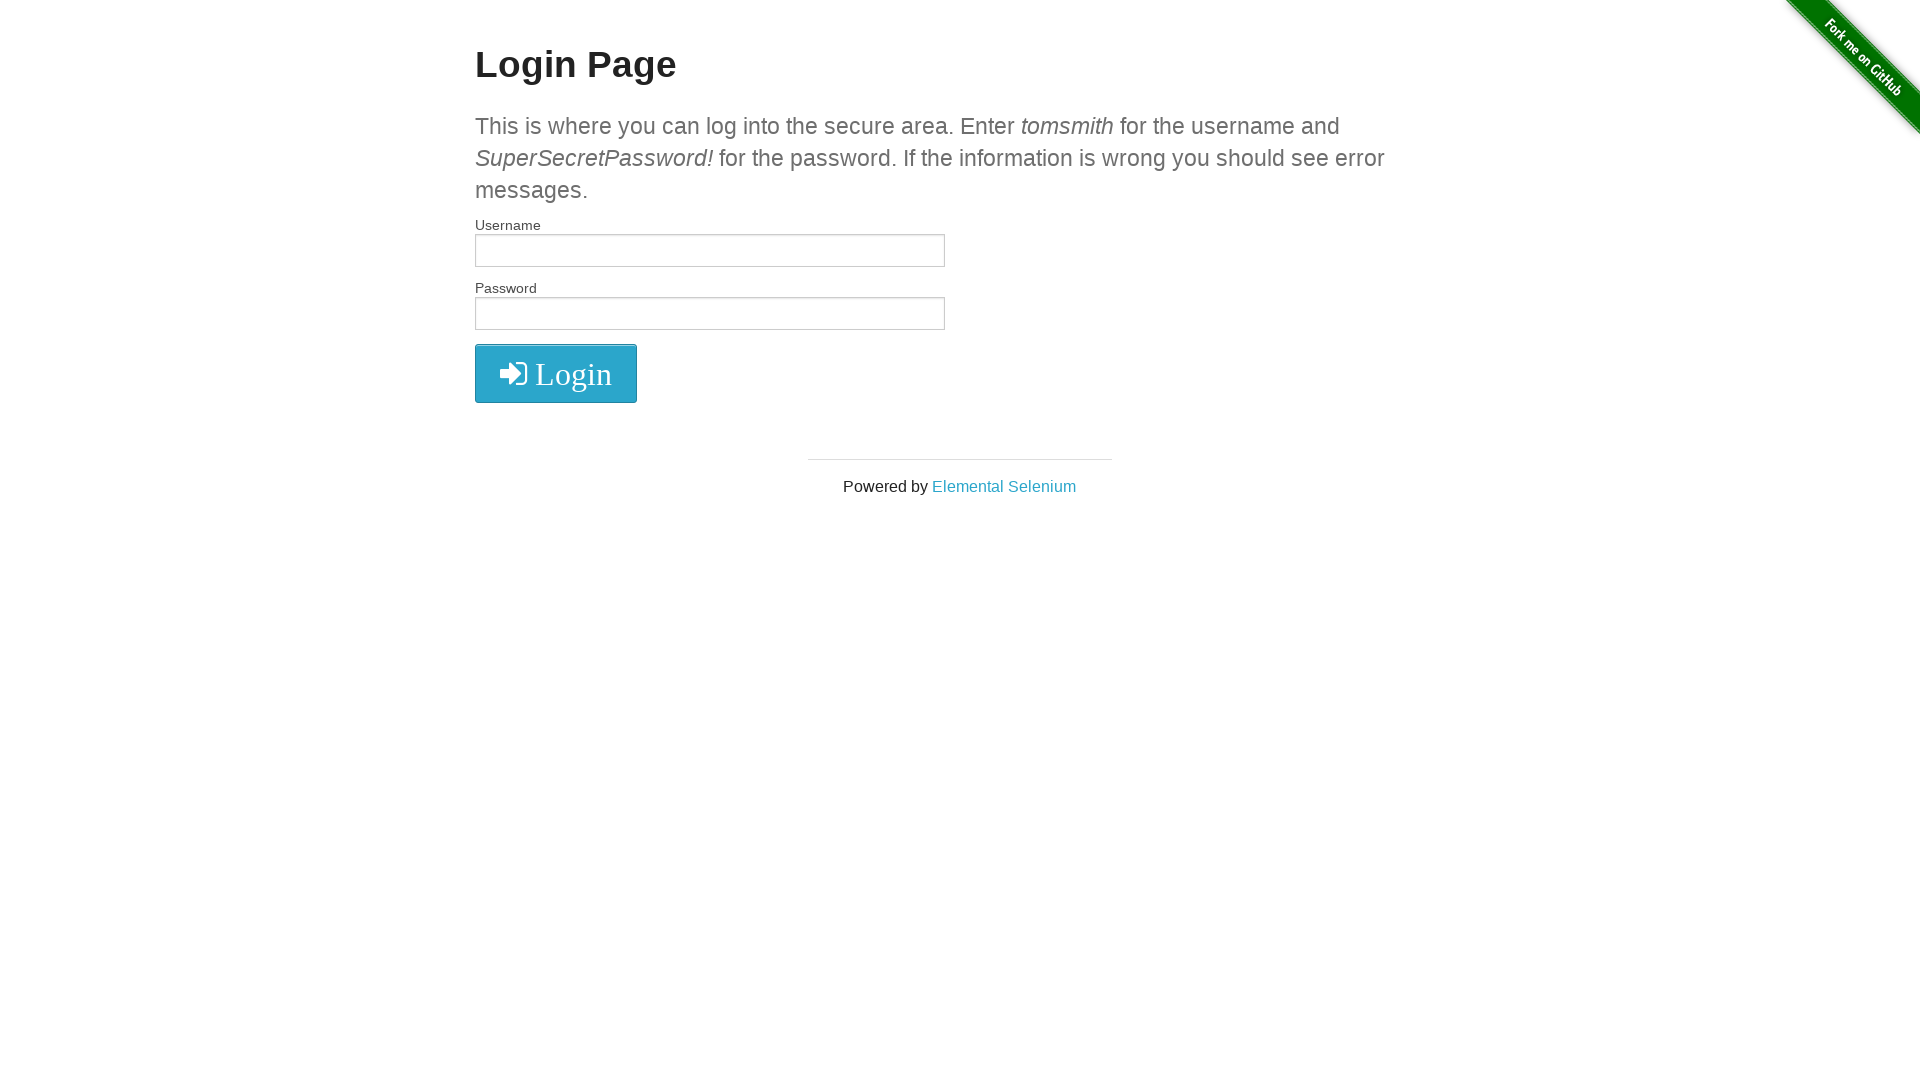